Tests jQuery UI menu interaction by hovering over nested menu items (Enabled > Downloads > PDF) and clicking the PDF option to trigger a download

Starting URL: https://the-internet.herokuapp.com/jqueryui/menu

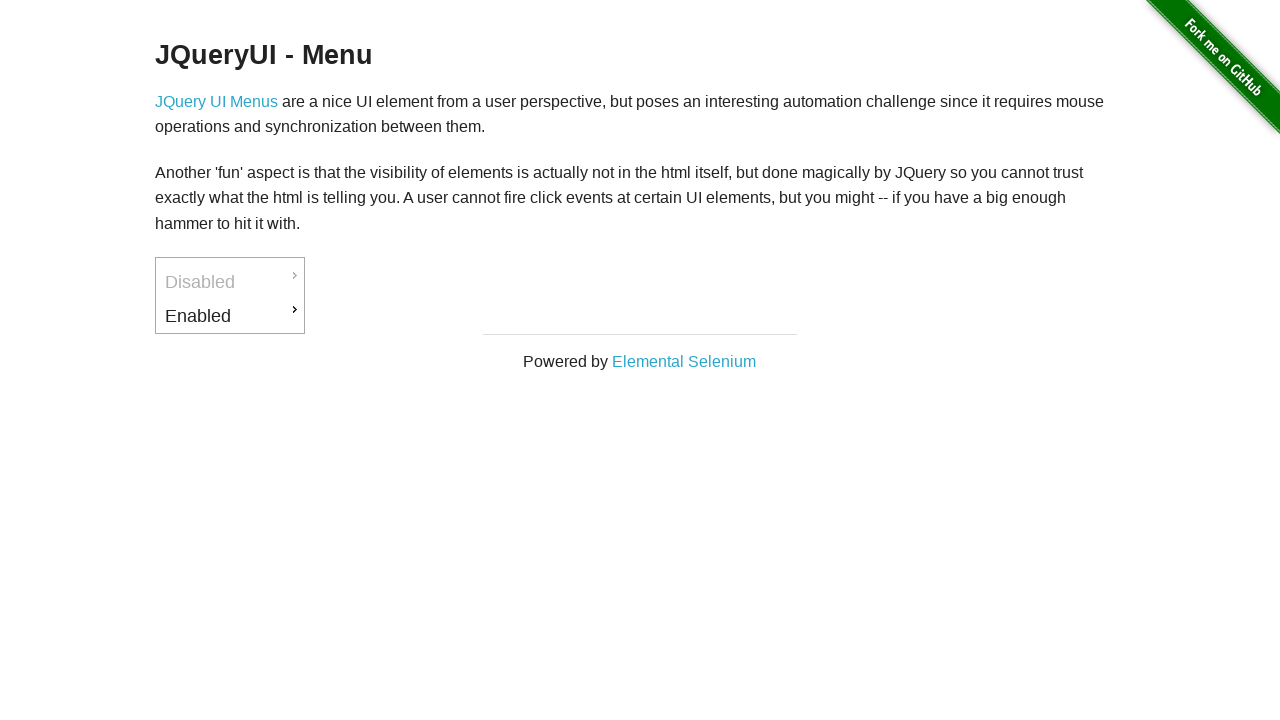

Hovered over 'Enabled' menu item to reveal submenu at (230, 316) on li#ui-id-3
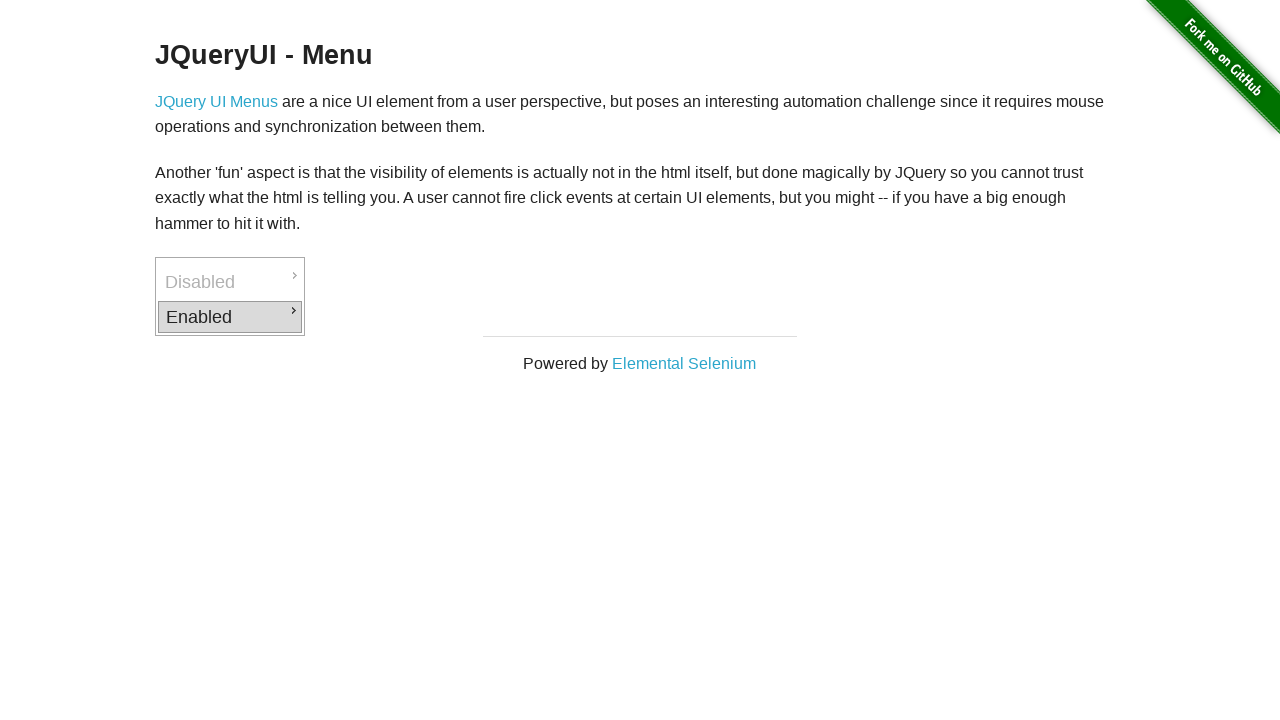

Downloads submenu item became visible
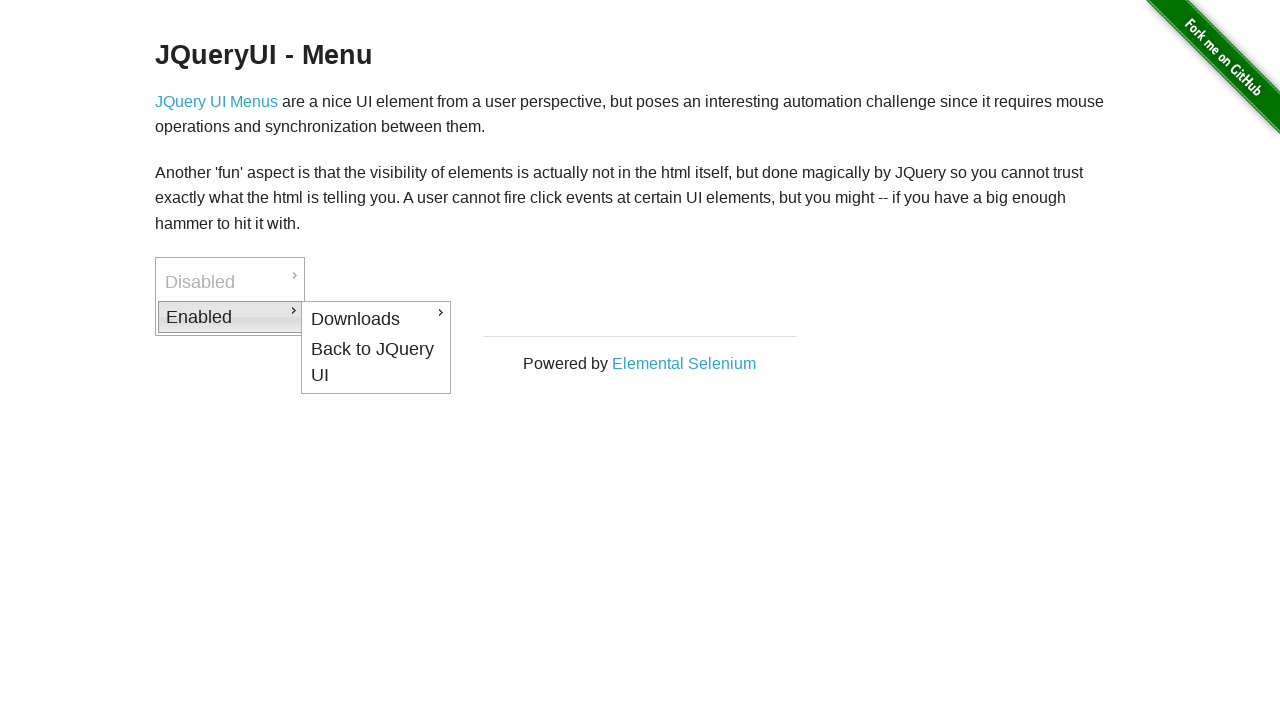

Hovered over 'Downloads' submenu item at (376, 319) on li#ui-id-4
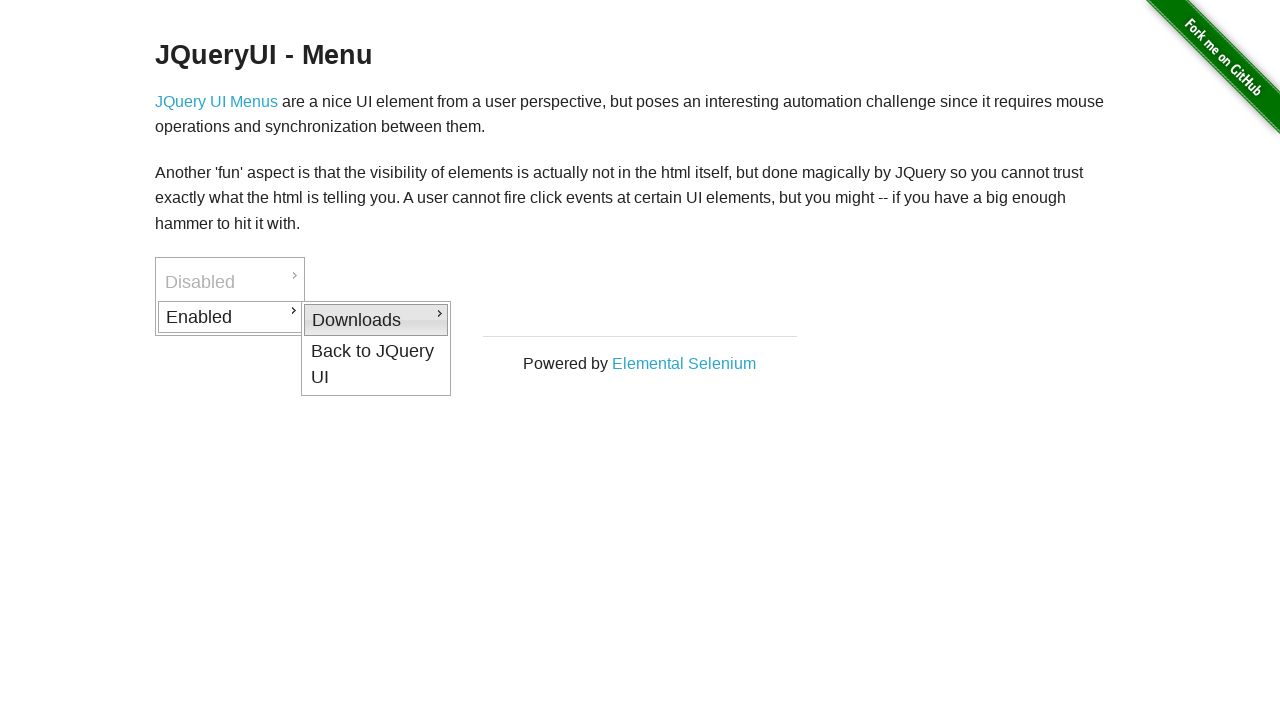

PDF menu option became visible
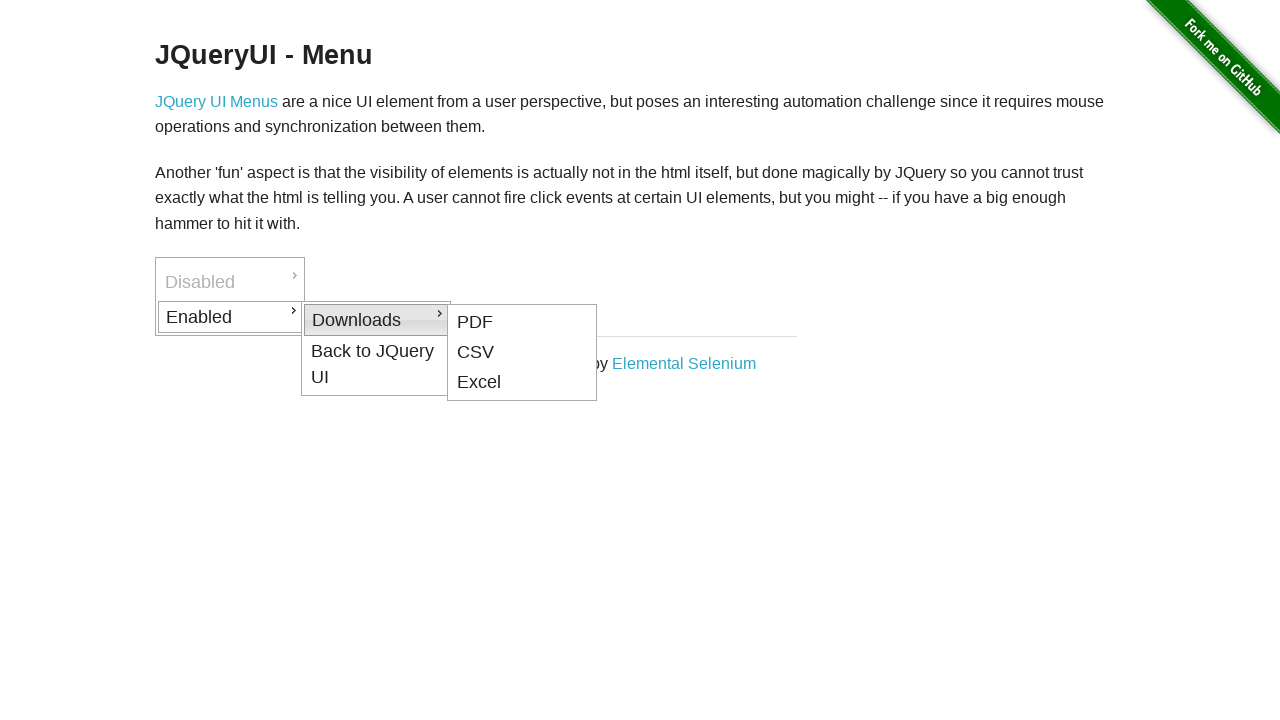

Clicked PDF option to trigger download at (522, 322) on li#ui-id-5
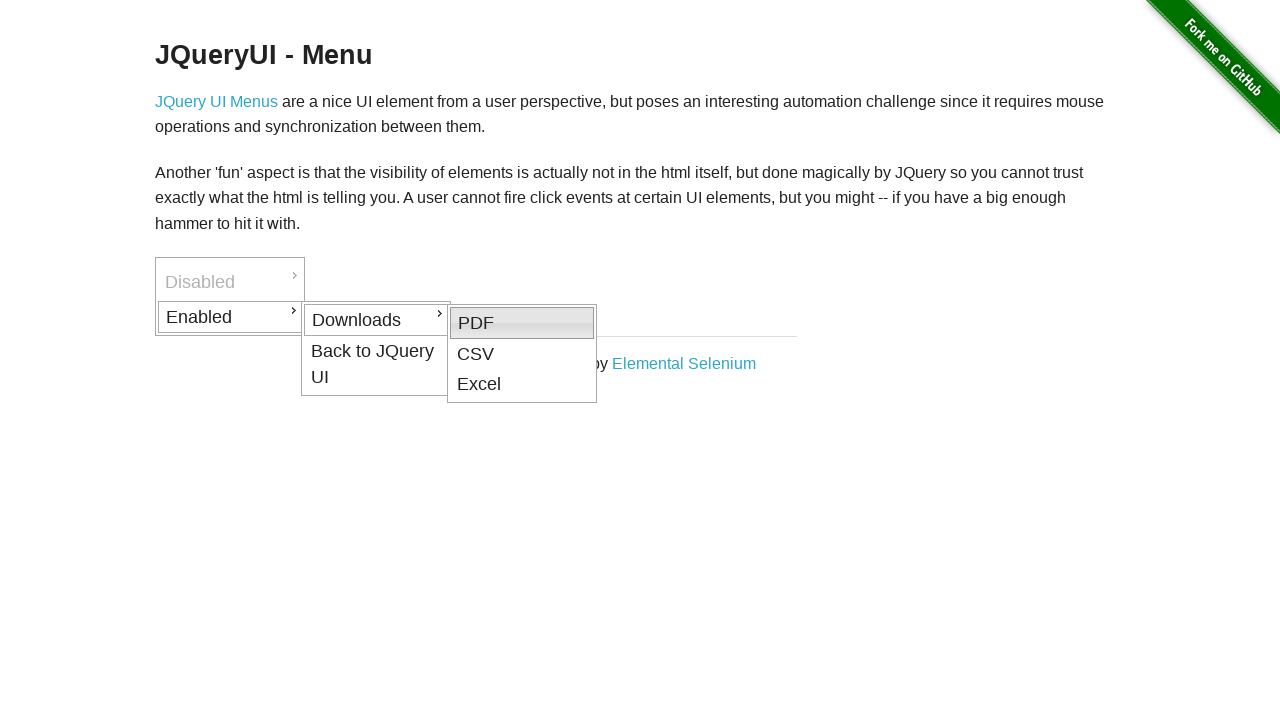

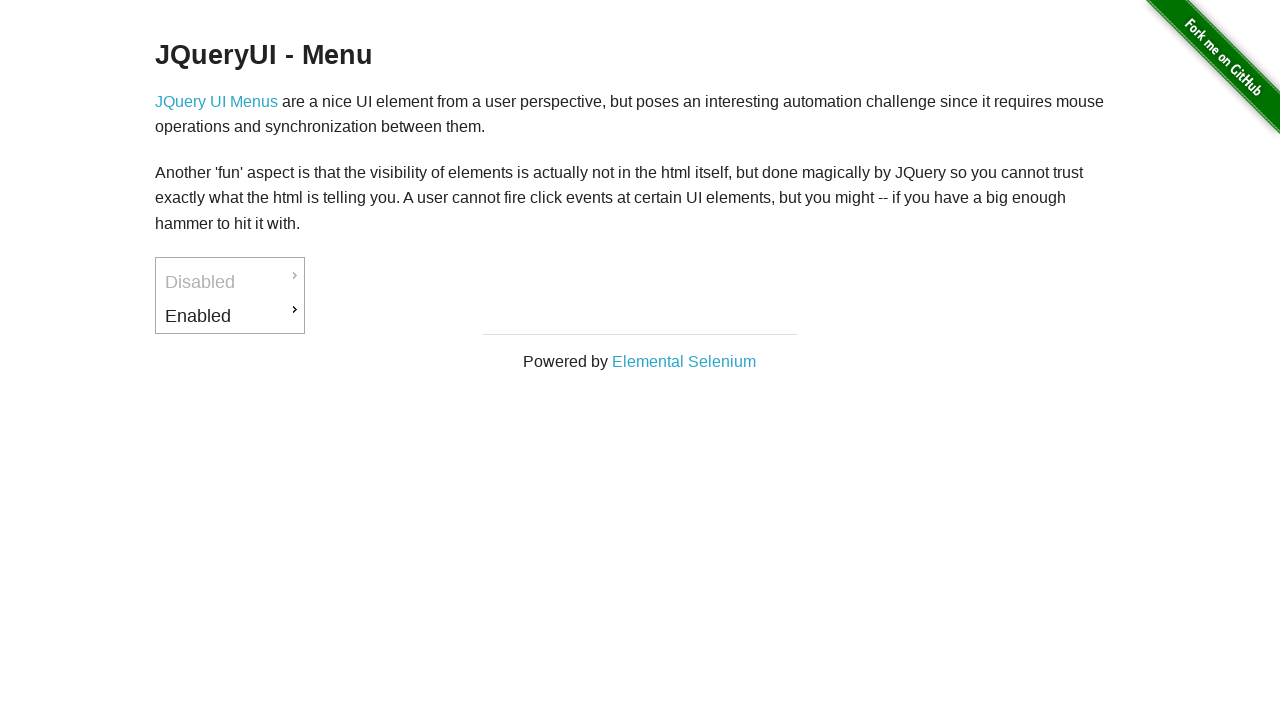